Tests different types of JavaScript alerts including simple alerts, confirmation dialogs, and prompt boxes with text input

Starting URL: https://demo.automationtesting.in/Alerts.html

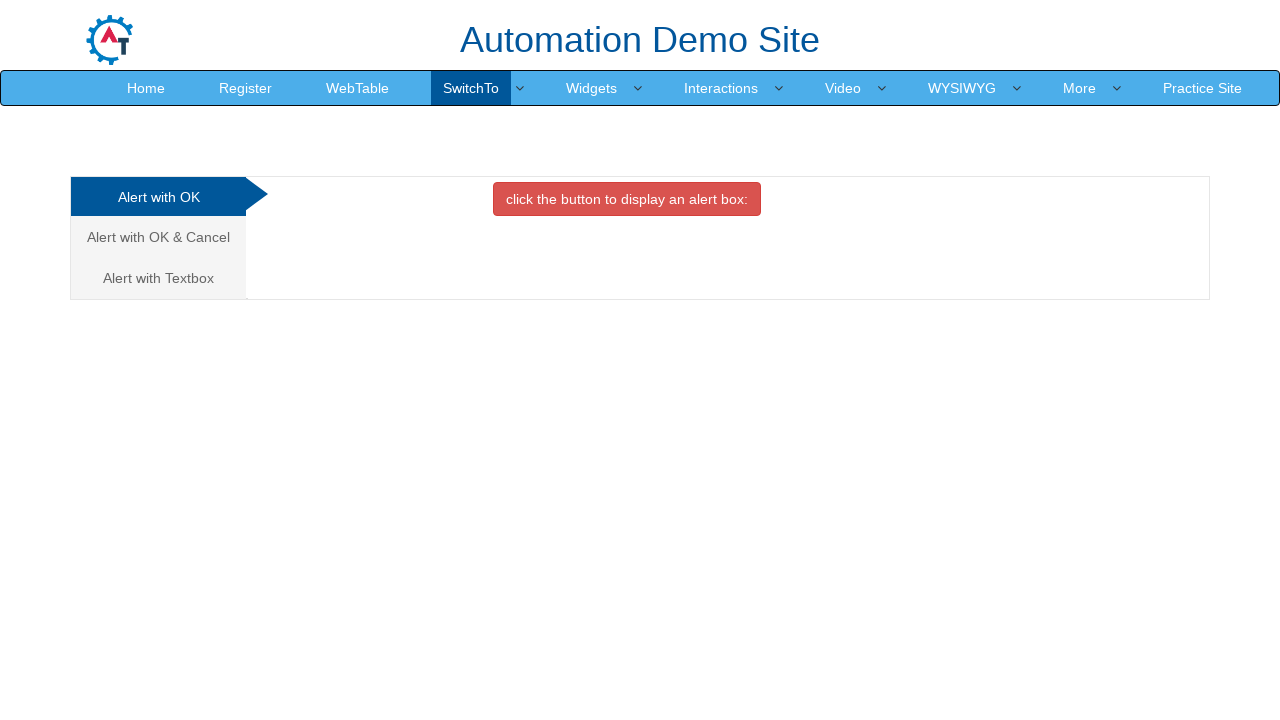

Clicked on 'Alert with OK' tab at (158, 197) on xpath=//a[text()='Alert with OK ']
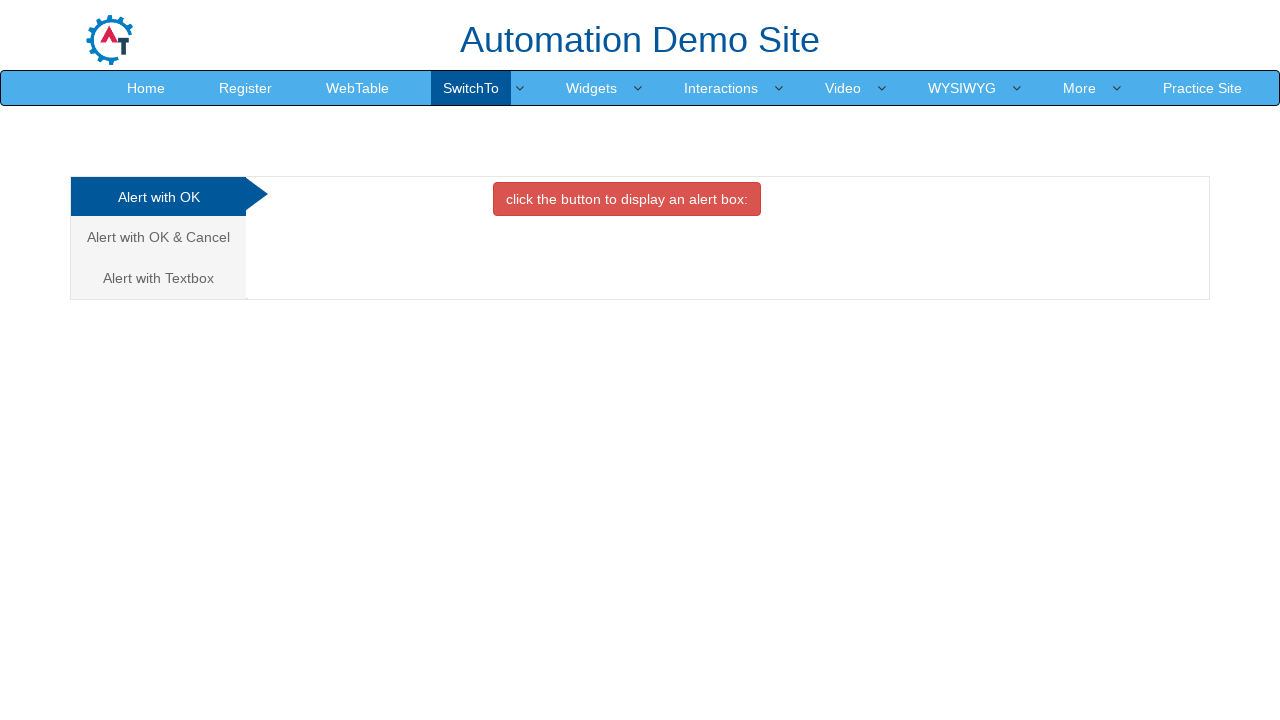

Clicked button to display alert box at (627, 199) on xpath=//button[contains(text(),'click the button to display an  alert box:')]
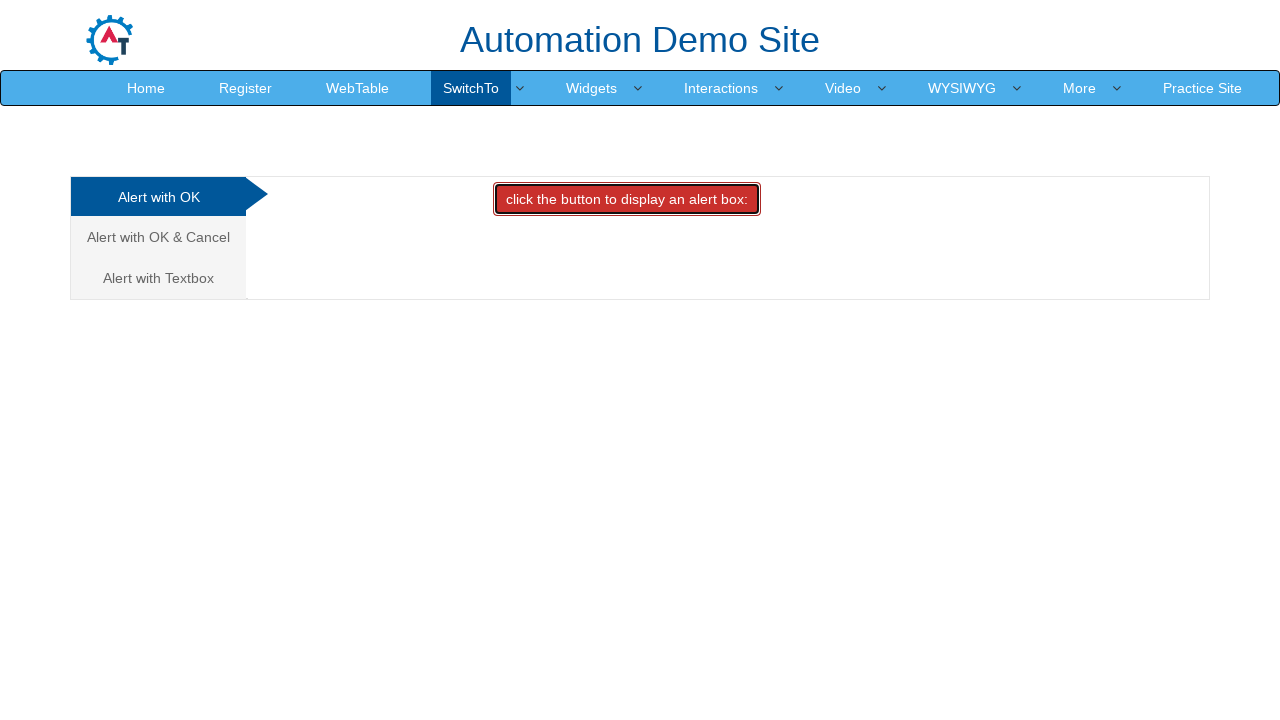

Accepted the alert dialog
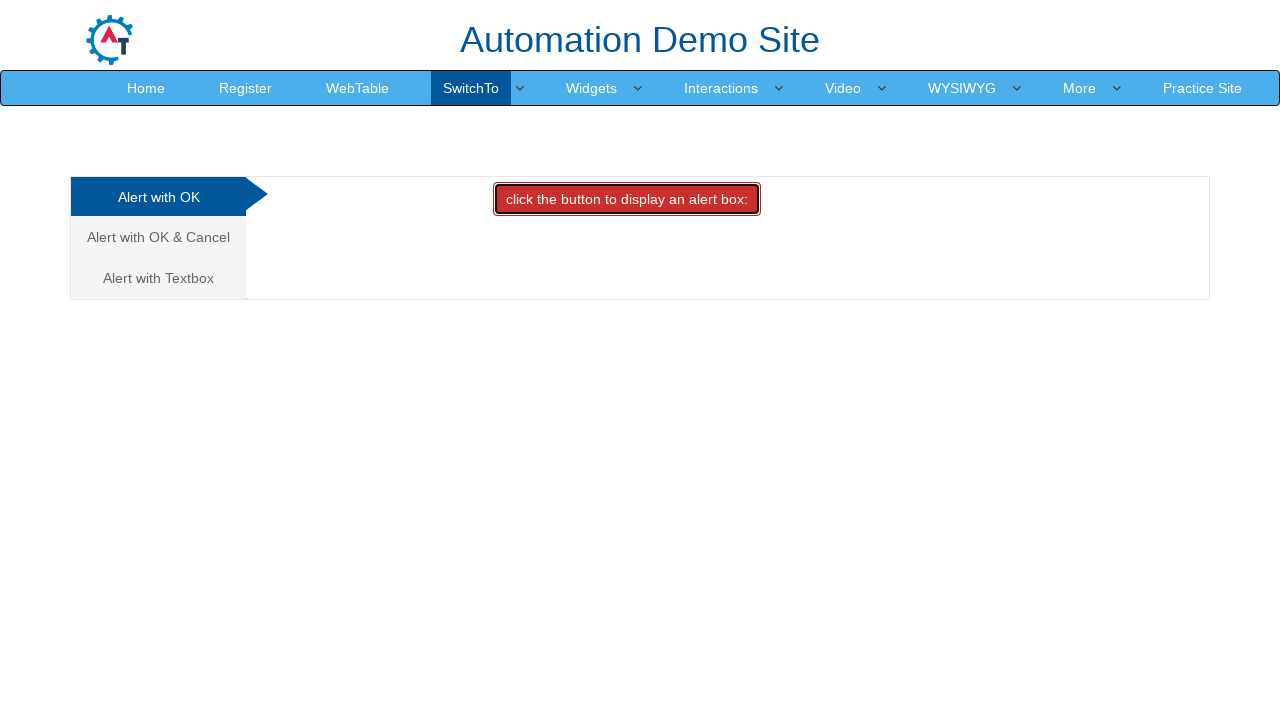

Clicked on 'Alert with OK & Cancel' tab at (158, 237) on xpath=//a[text()='Alert with OK & Cancel ']
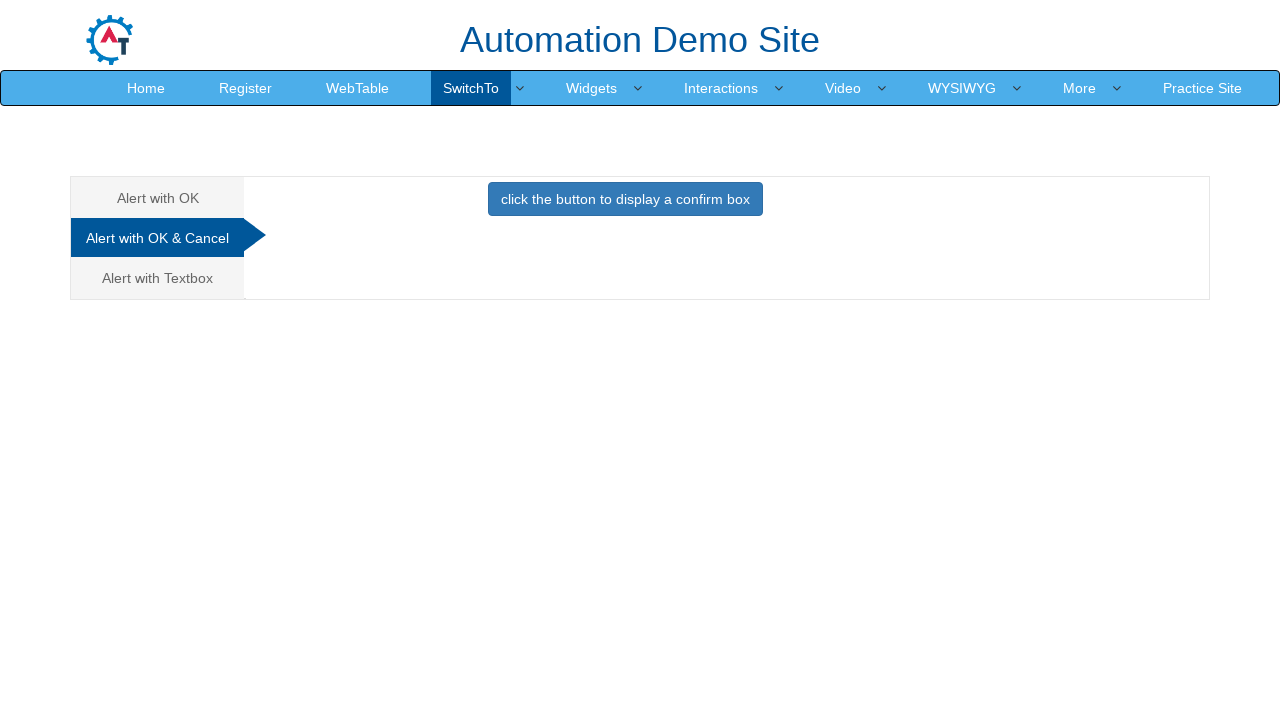

Clicked button to display confirmation dialog at (625, 199) on xpath=//button[text()='click the button to display a confirm box ']
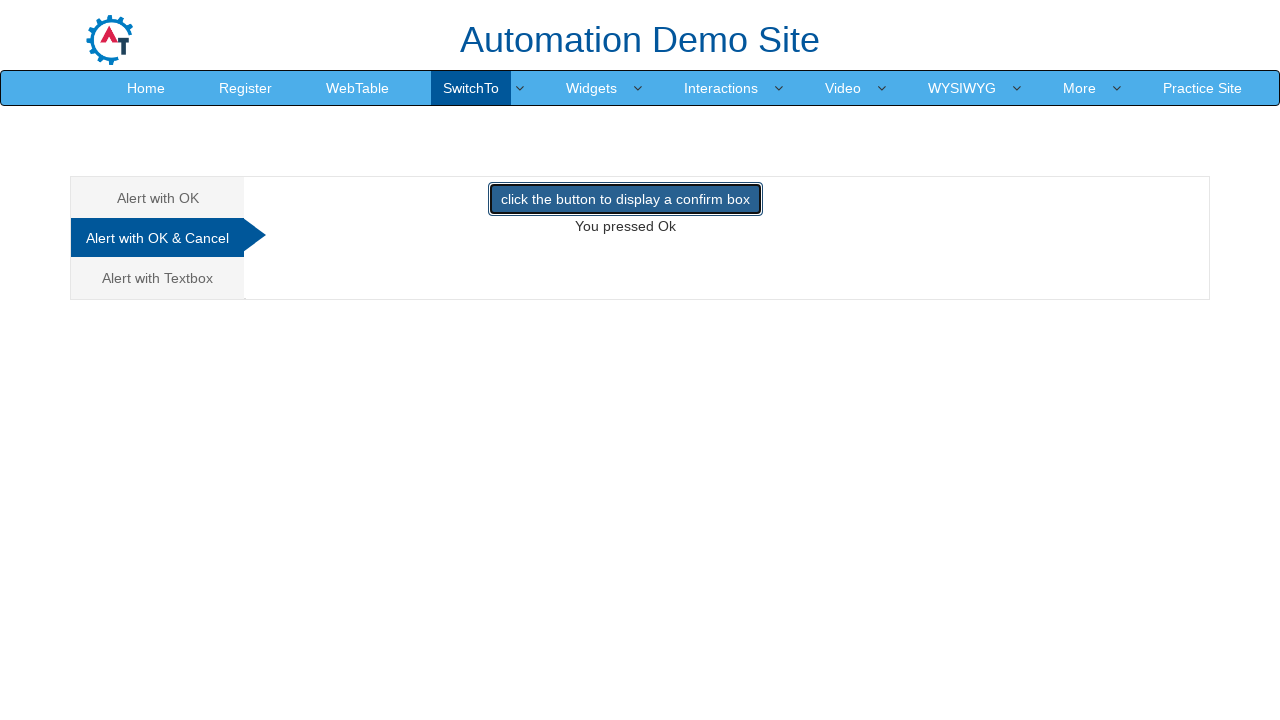

Dismissed the confirmation dialog
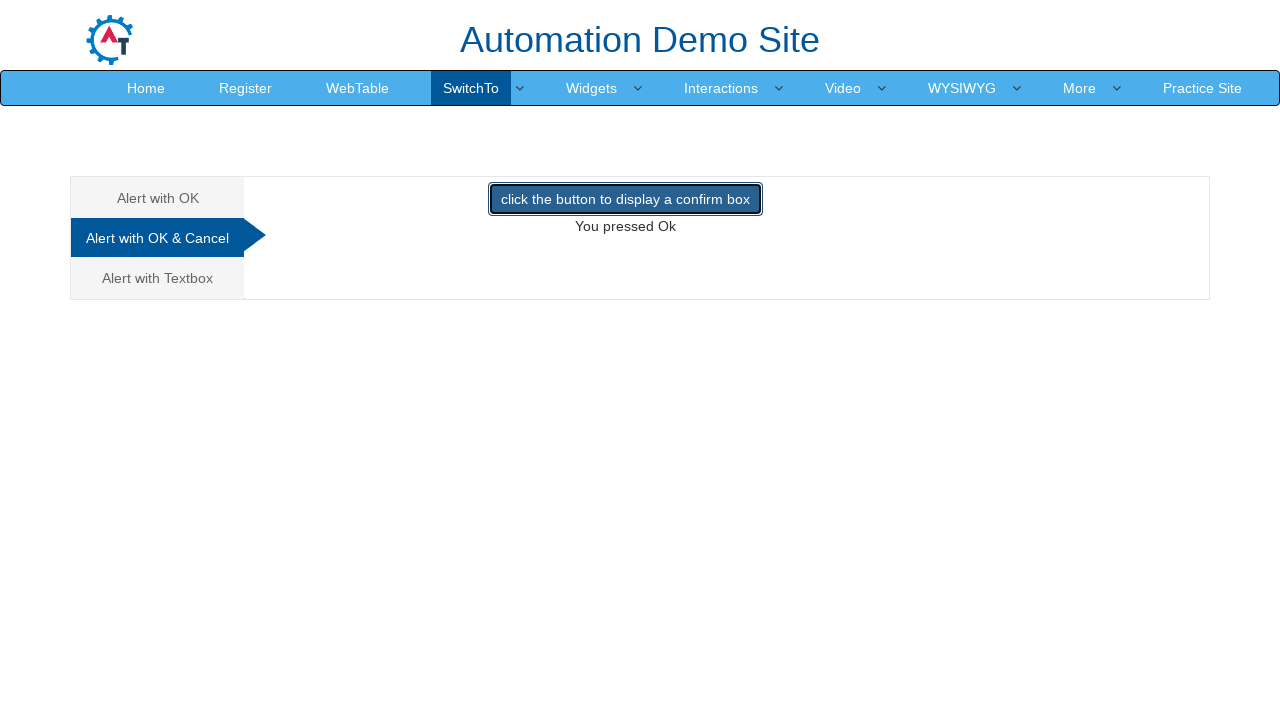

Clicked on 'Alert with Textbox' tab at (158, 278) on xpath=//a[text()='Alert with Textbox ']
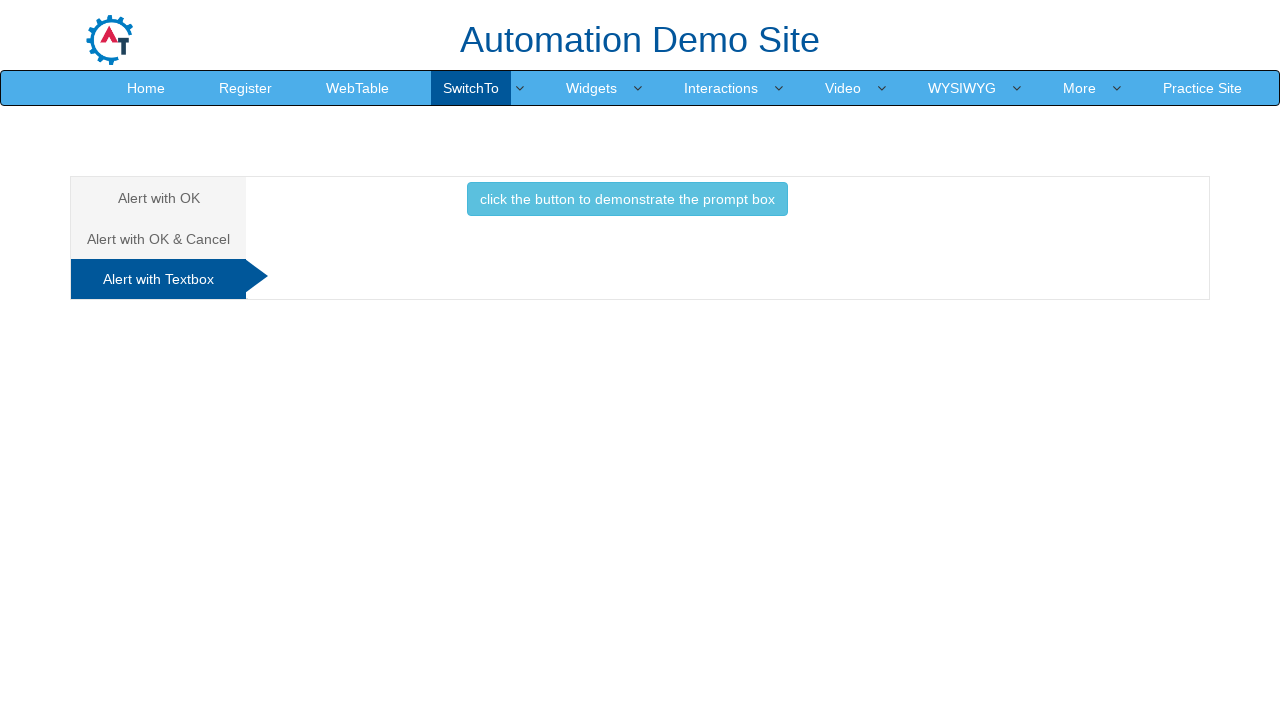

Clicked button to display prompt box at (627, 199) on xpath=//button[text()='click the button to demonstrate the prompt box ']
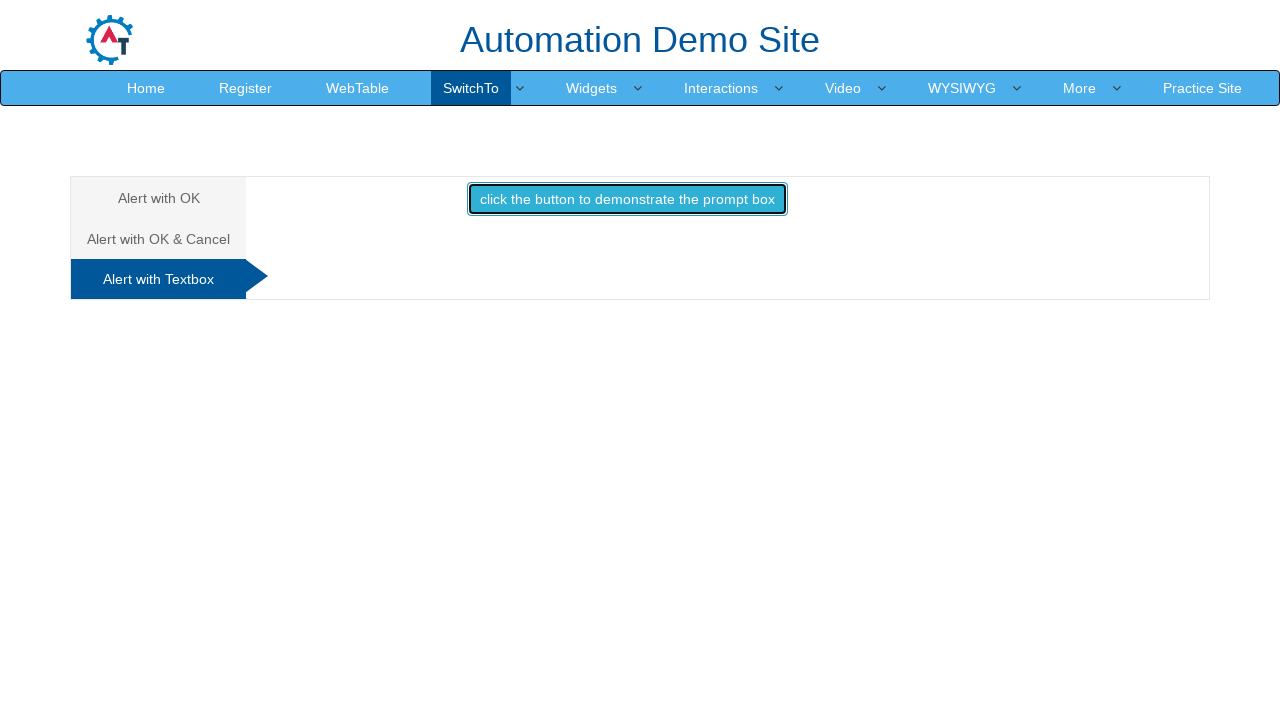

Accepted prompt dialog and entered 'rama' as text input
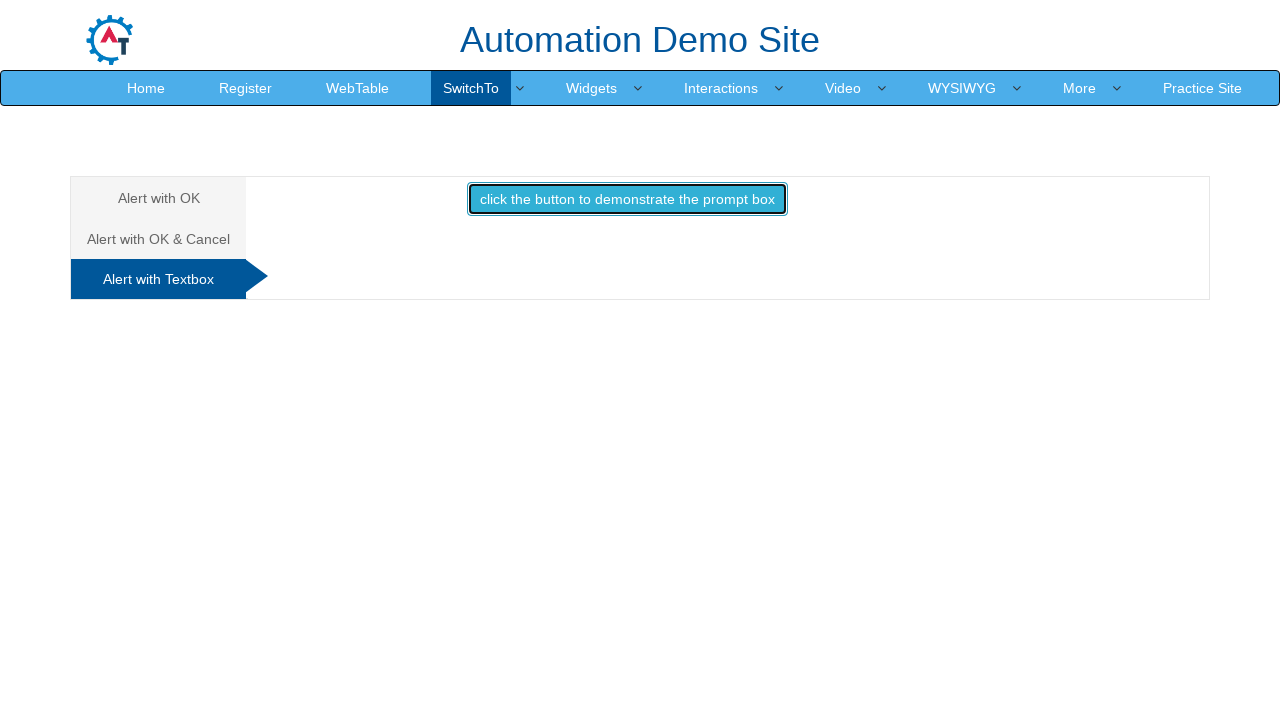

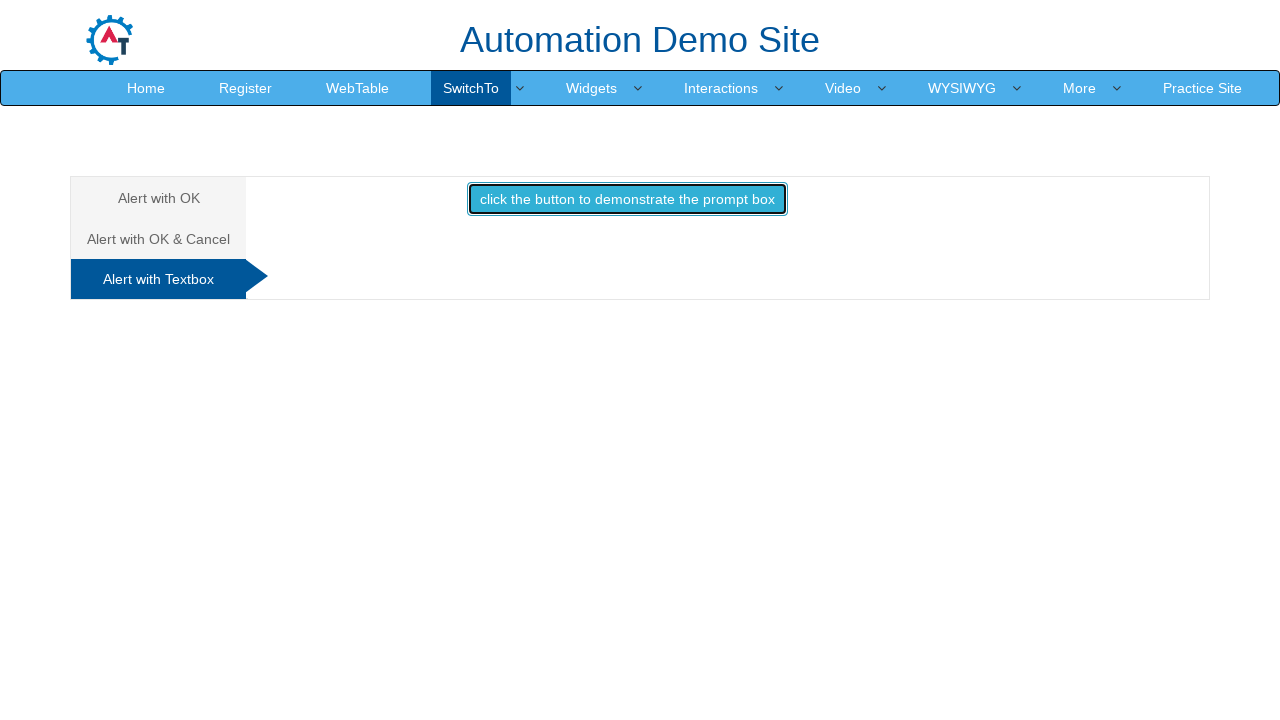